Tests dropdown selection by value attribute, selecting option with value "value3"

Starting URL: https://kristinek.github.io/site/examples/actions

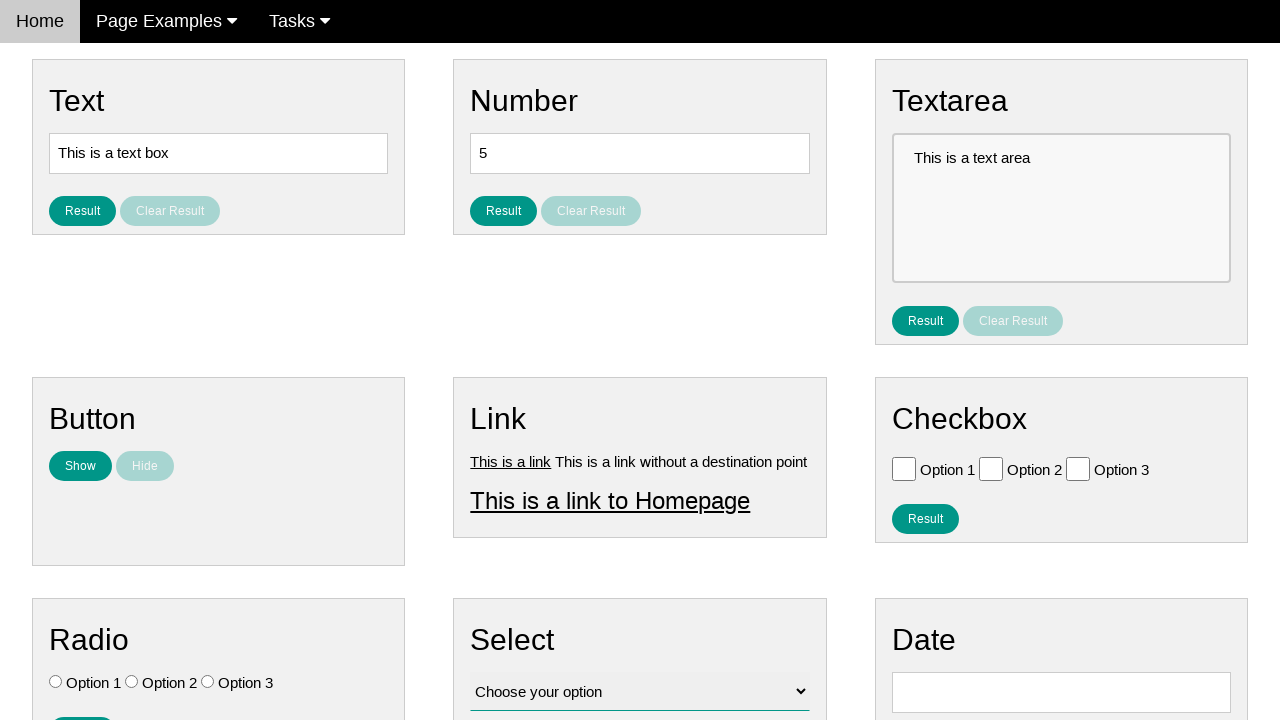

Navigated to actions examples page
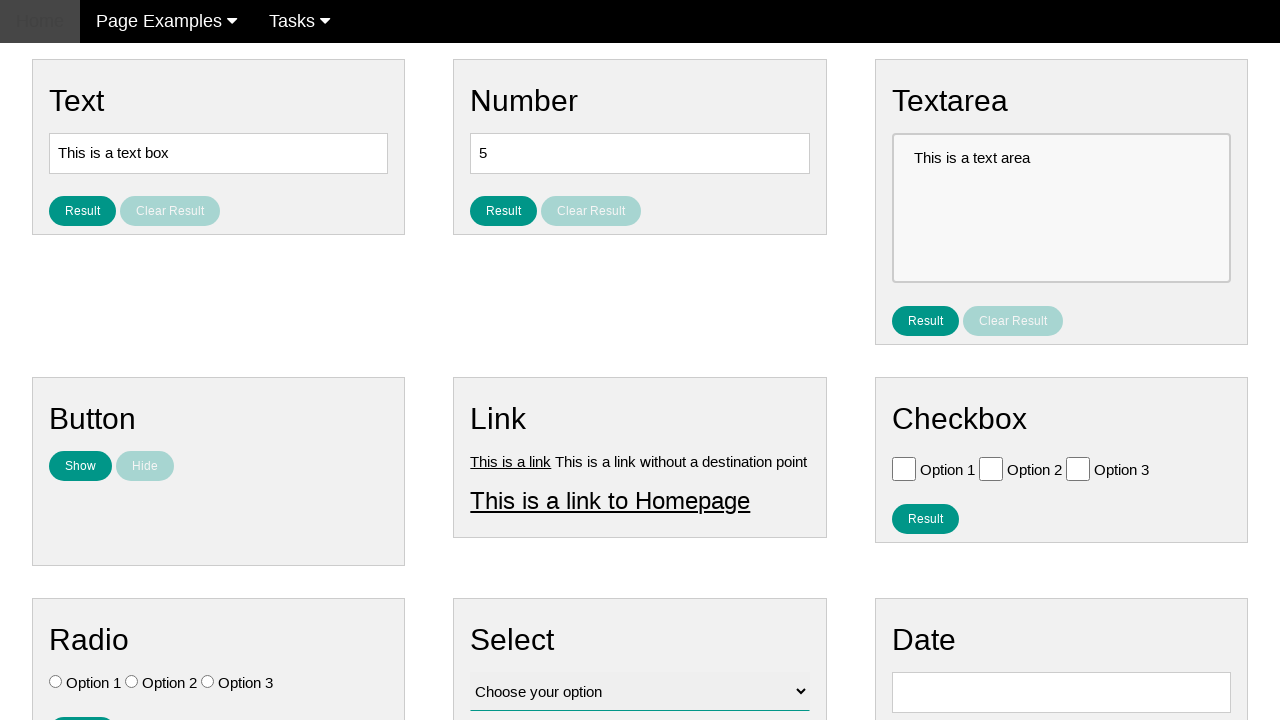

Selected option with value 'value3' from dropdown on #vfb-12
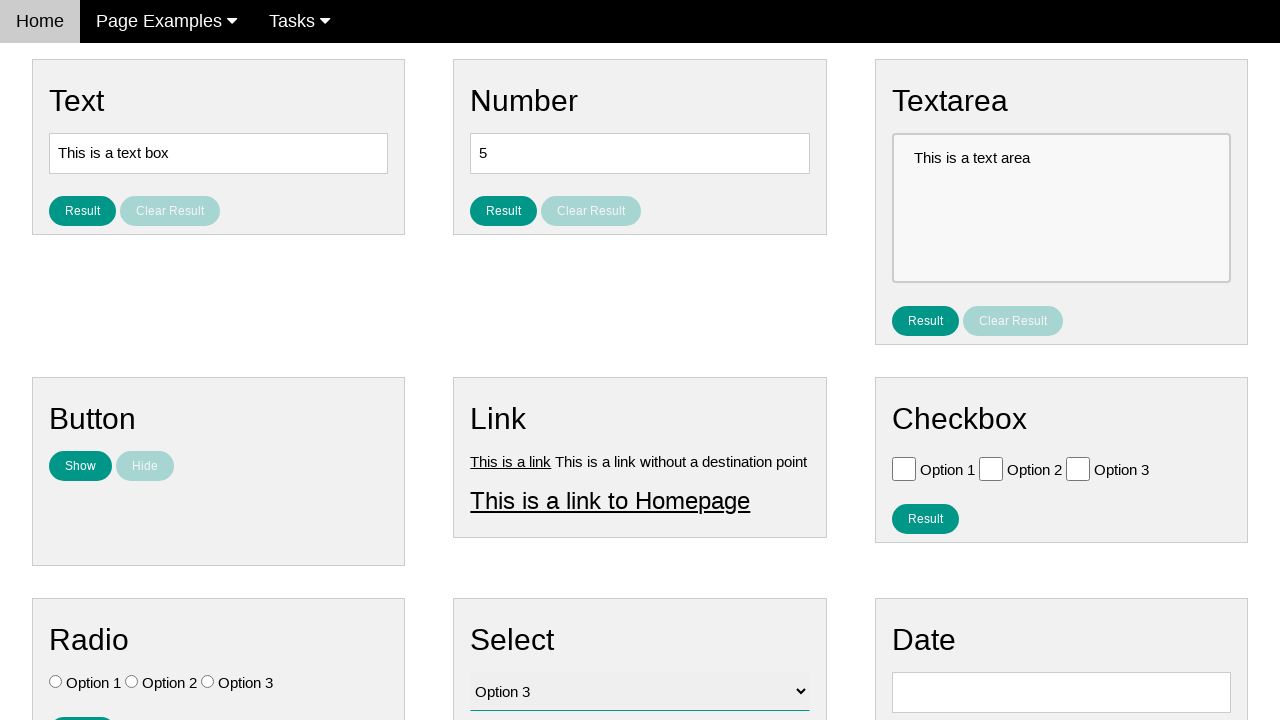

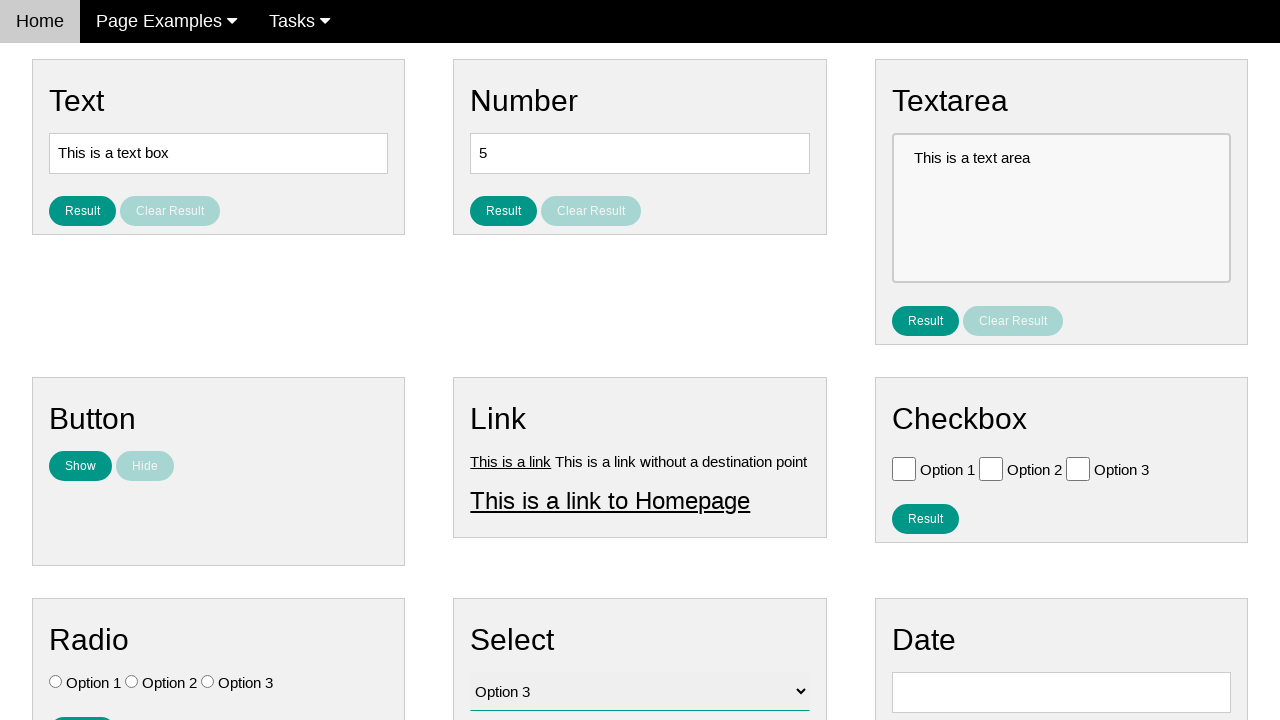